Tests mobile navigation functionality by emulating a mobile device viewport, clicking the navbar toggler to open the mobile menu, and then clicking on the Library link

Starting URL: https://rahulshettyacademy.com/angularAppdemo/

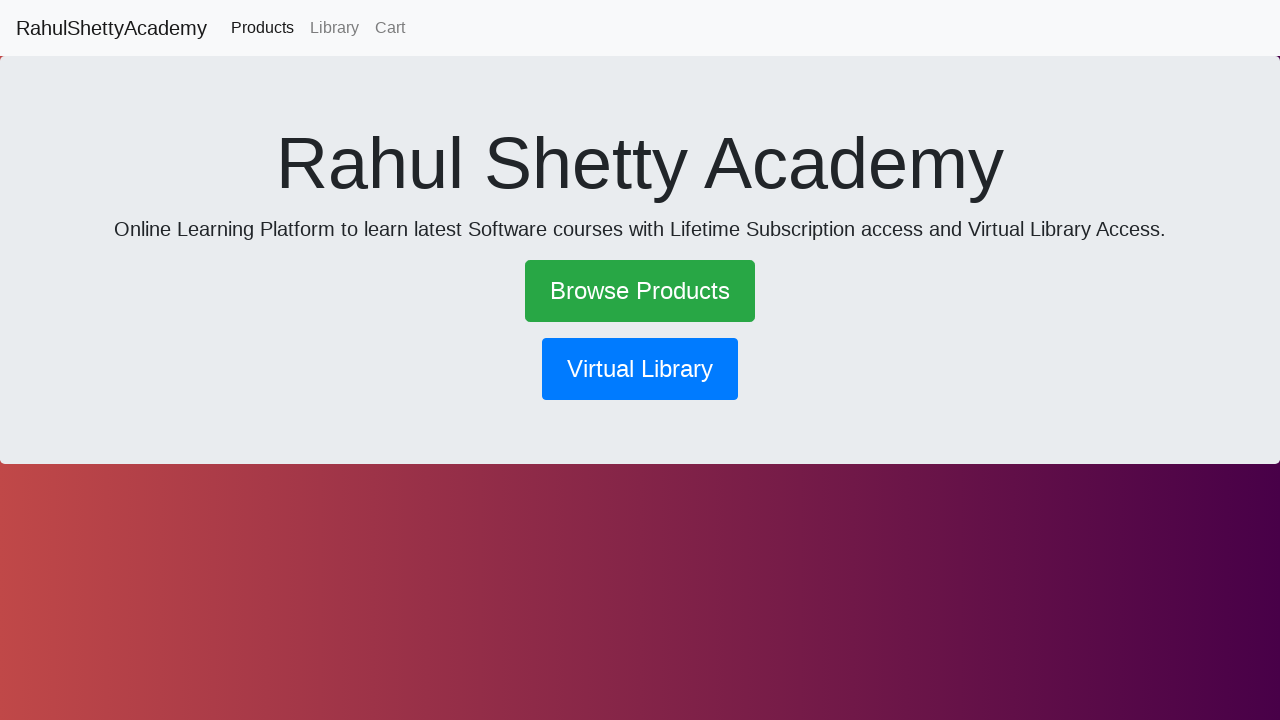

Set mobile viewport to 600x1000 pixels
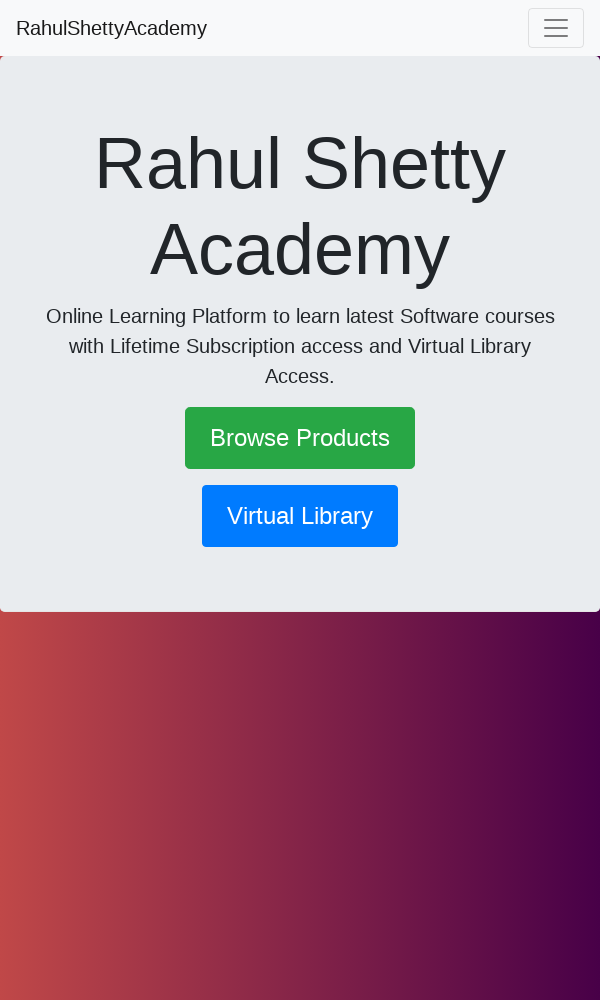

Clicked navbar toggler to open mobile menu at (556, 28) on .navbar-toggler
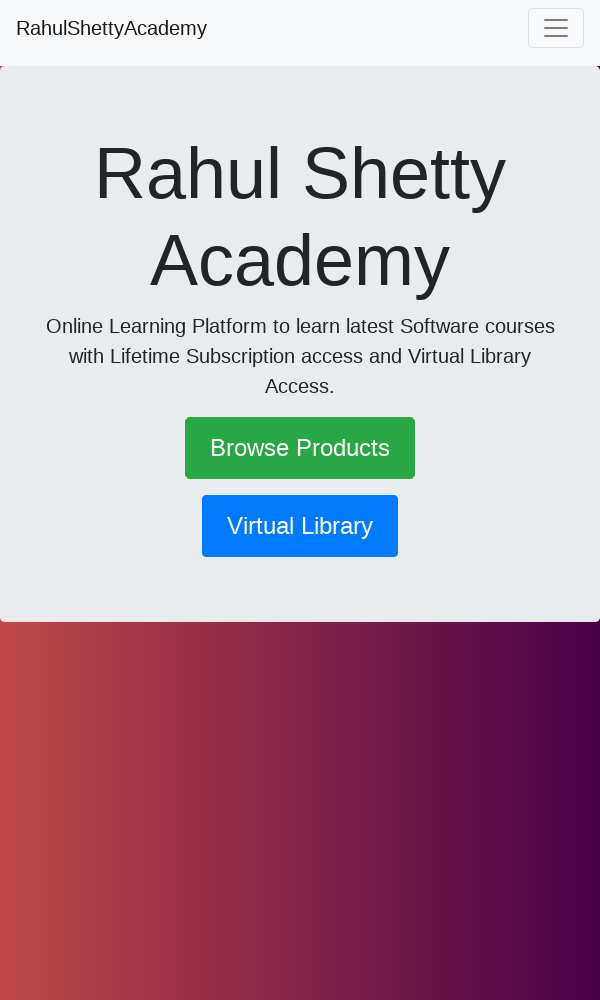

Waited 1000ms for menu animation to complete
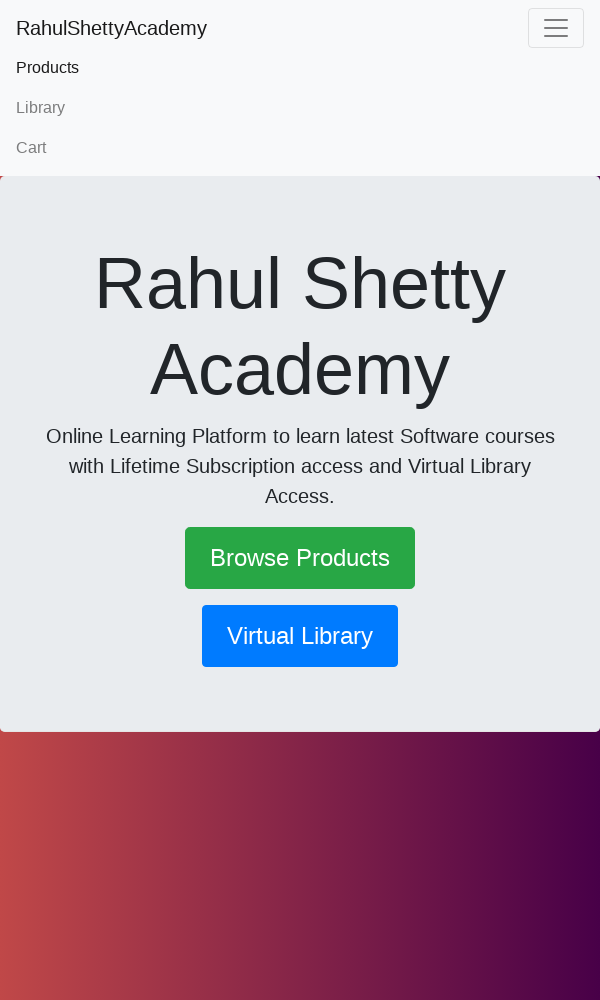

Clicked on Library link in mobile menu at (300, 108) on text=Library
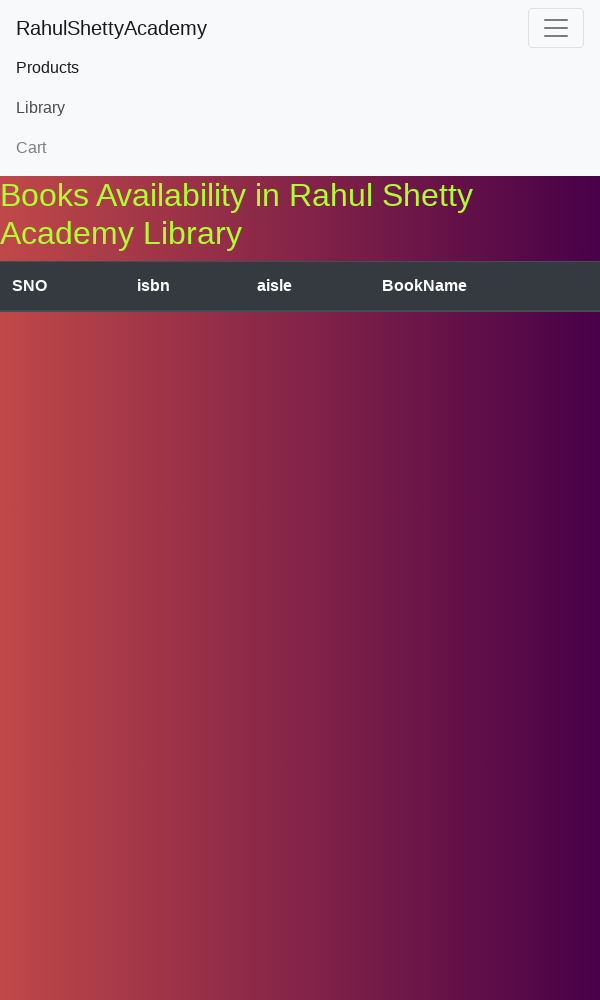

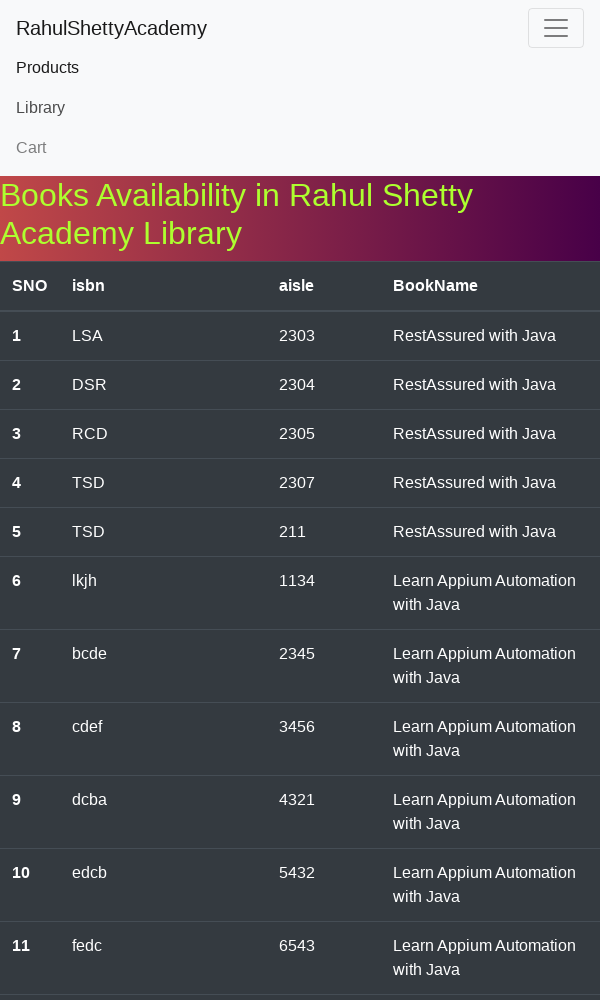